Tests browser window/tab handling by opening new tabs and switching between them

Starting URL: https://demoqa.com/browser-windows

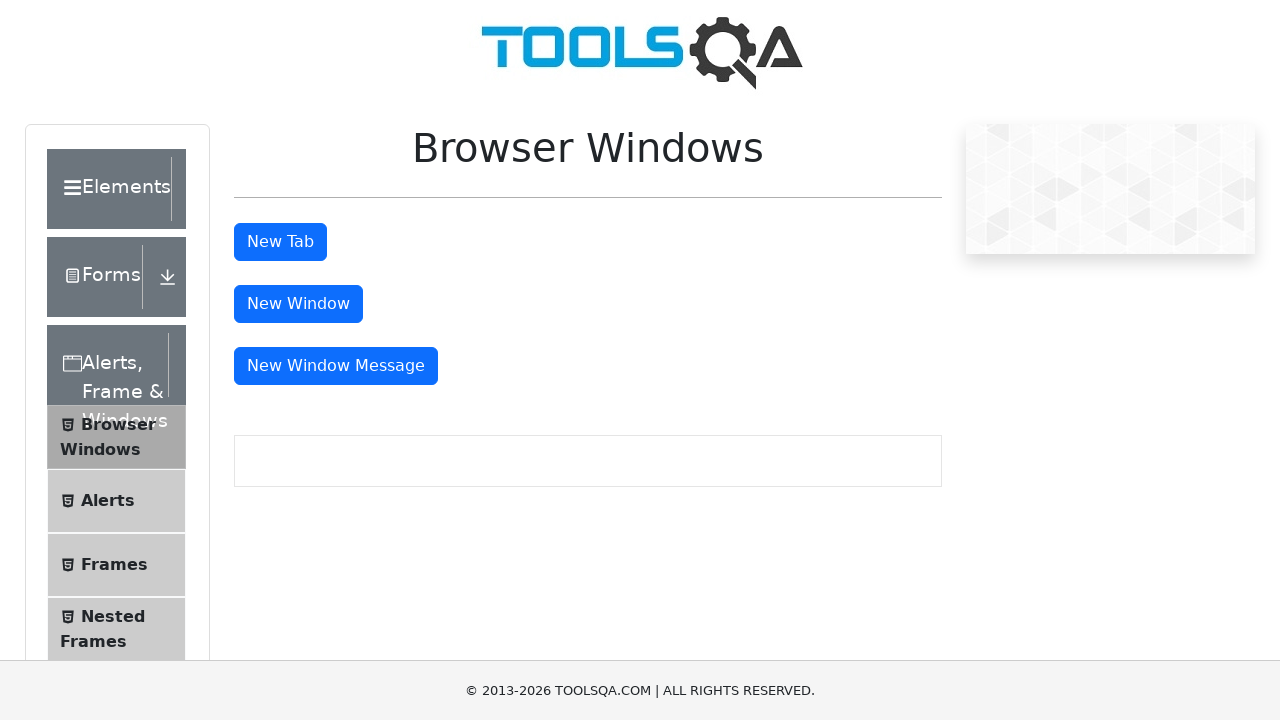

Clicked tab button to open first new tab at (280, 242) on #tabButton
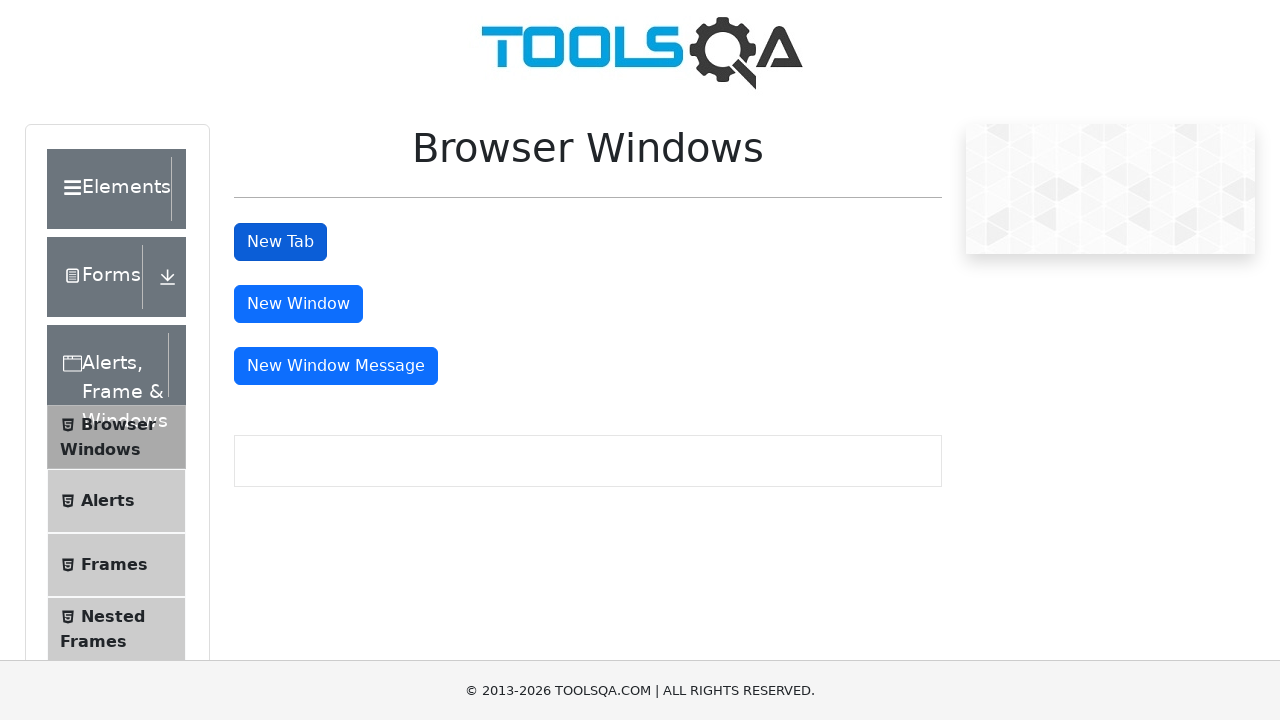

Clicked tab button to open second new tab at (280, 242) on #tabButton
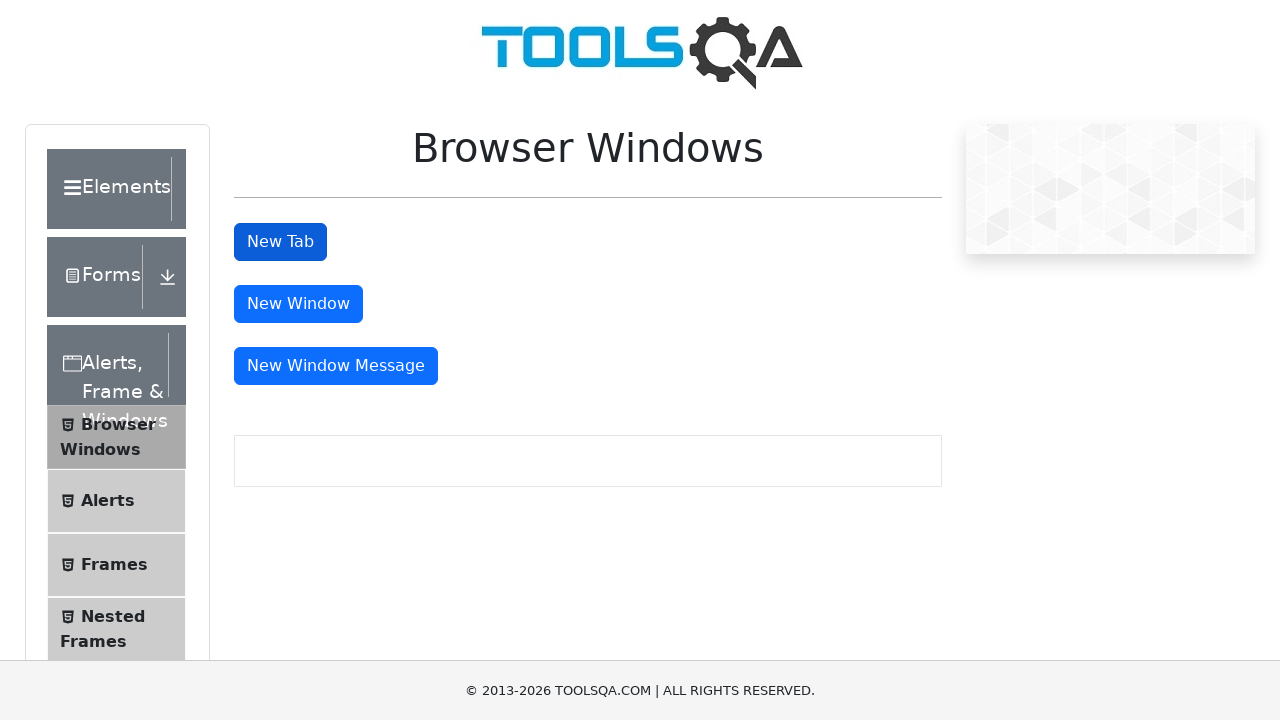

Retrieved all open pages/tabs from browser context
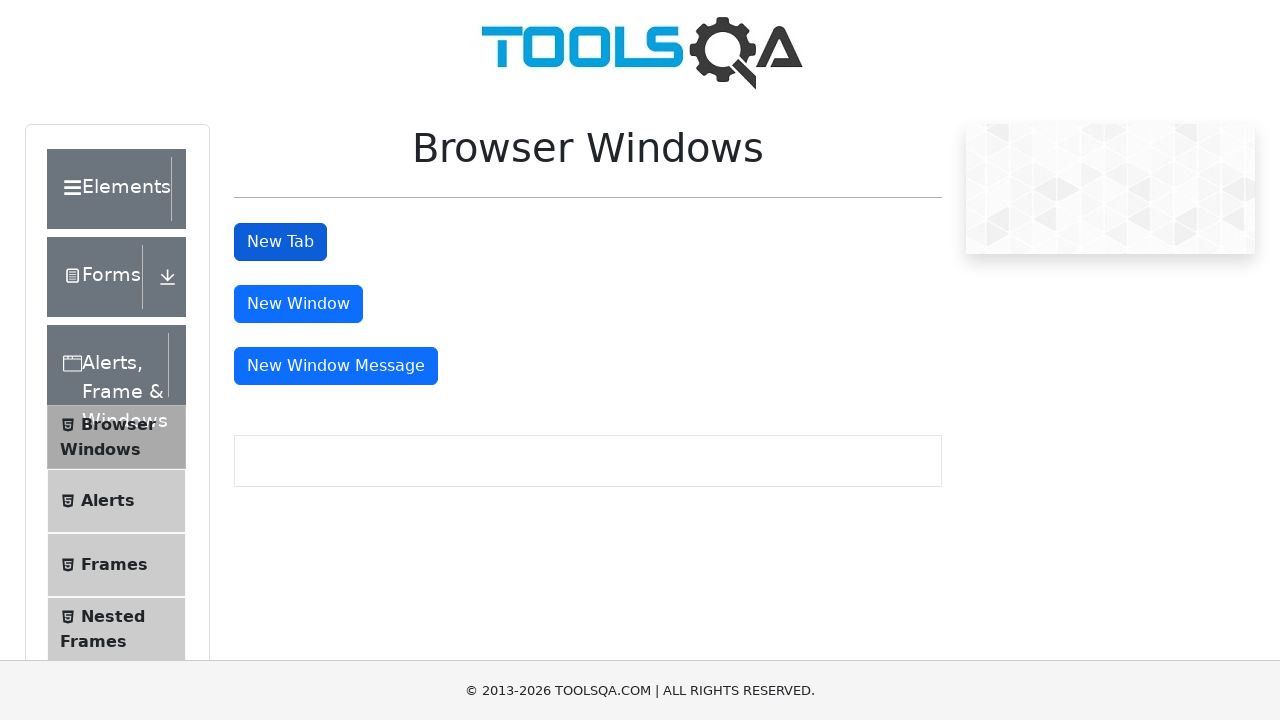

Switched to child tab with URL: https://demoqa.com/sample
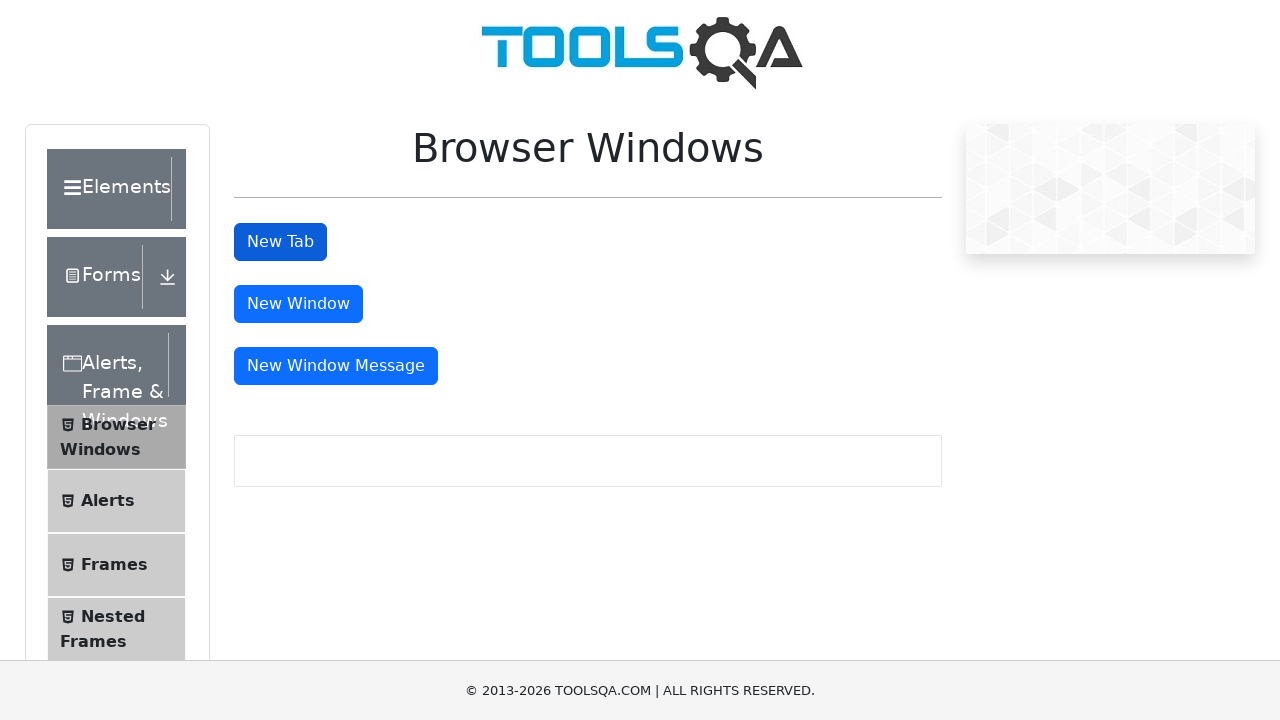

Closed the child tab
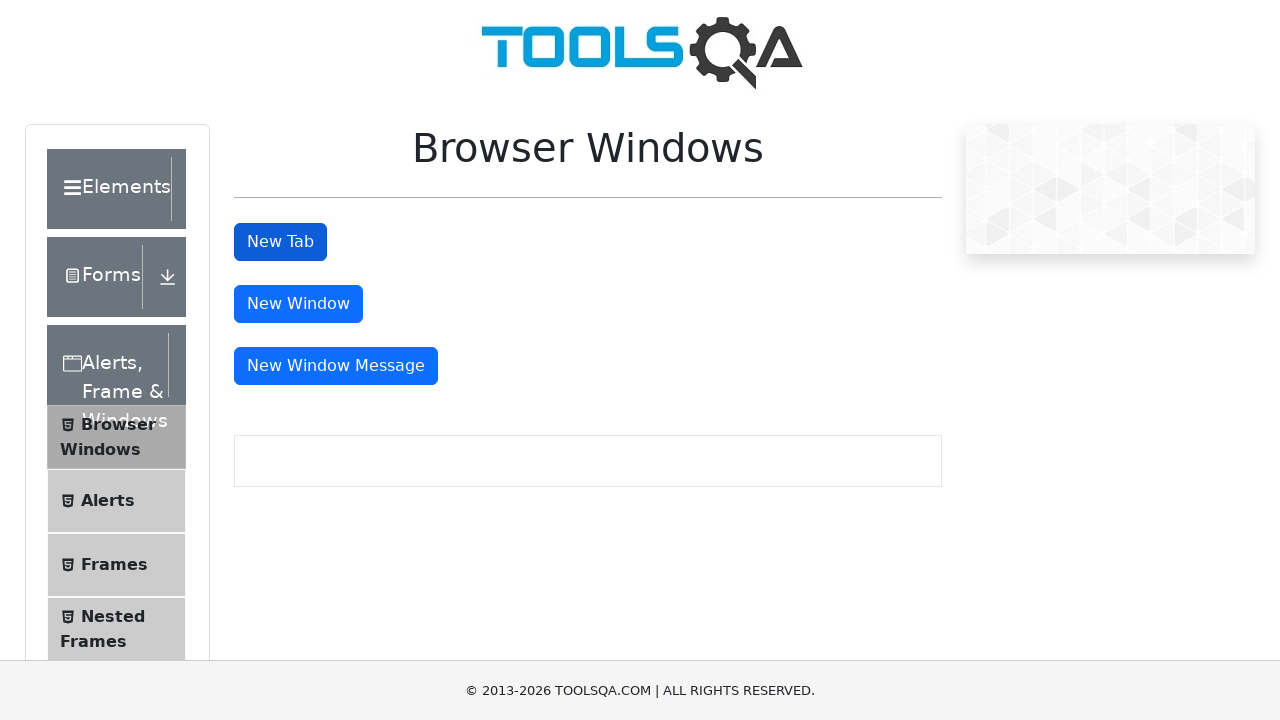

Switched to child tab with URL: https://demoqa.com/sample
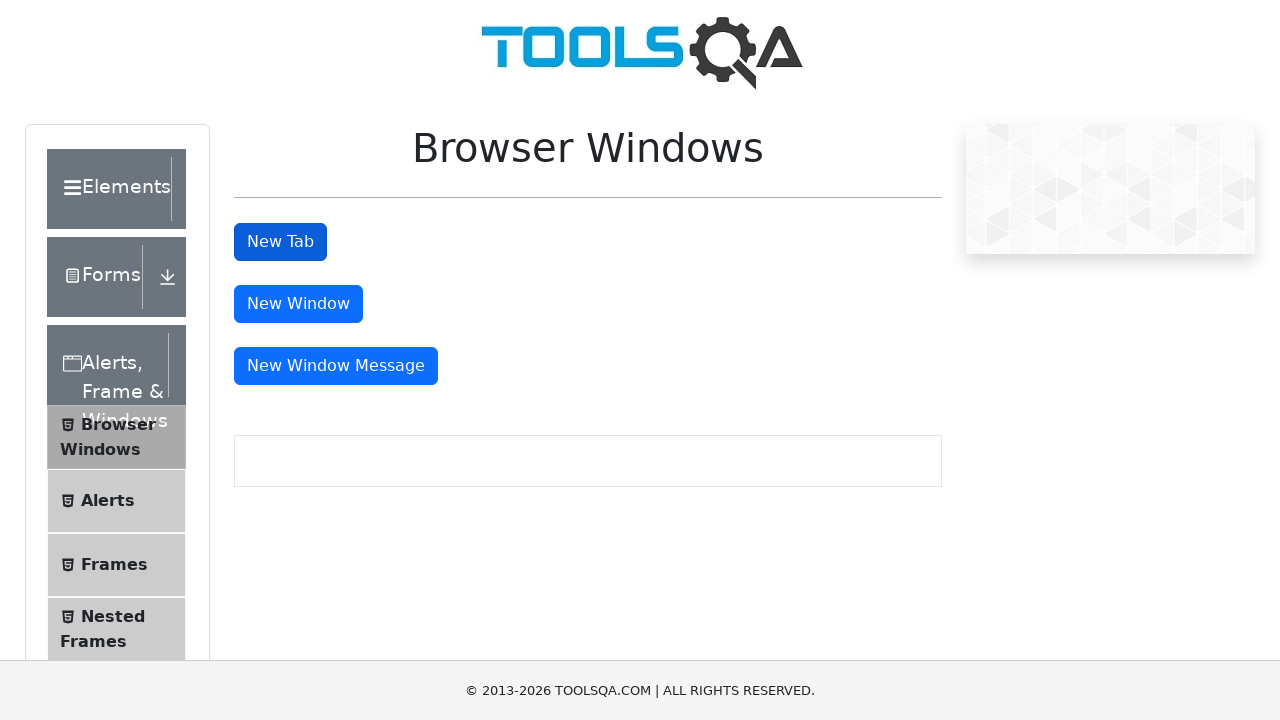

Closed the child tab
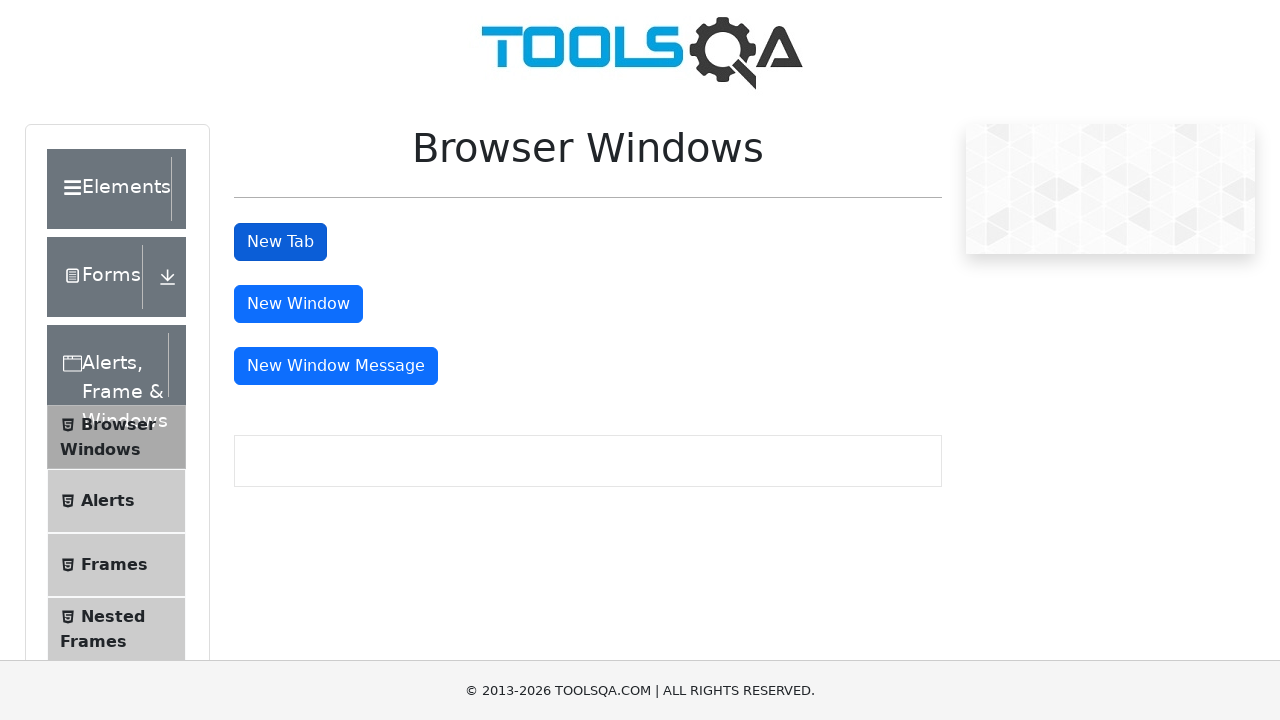

Switched back to main tab
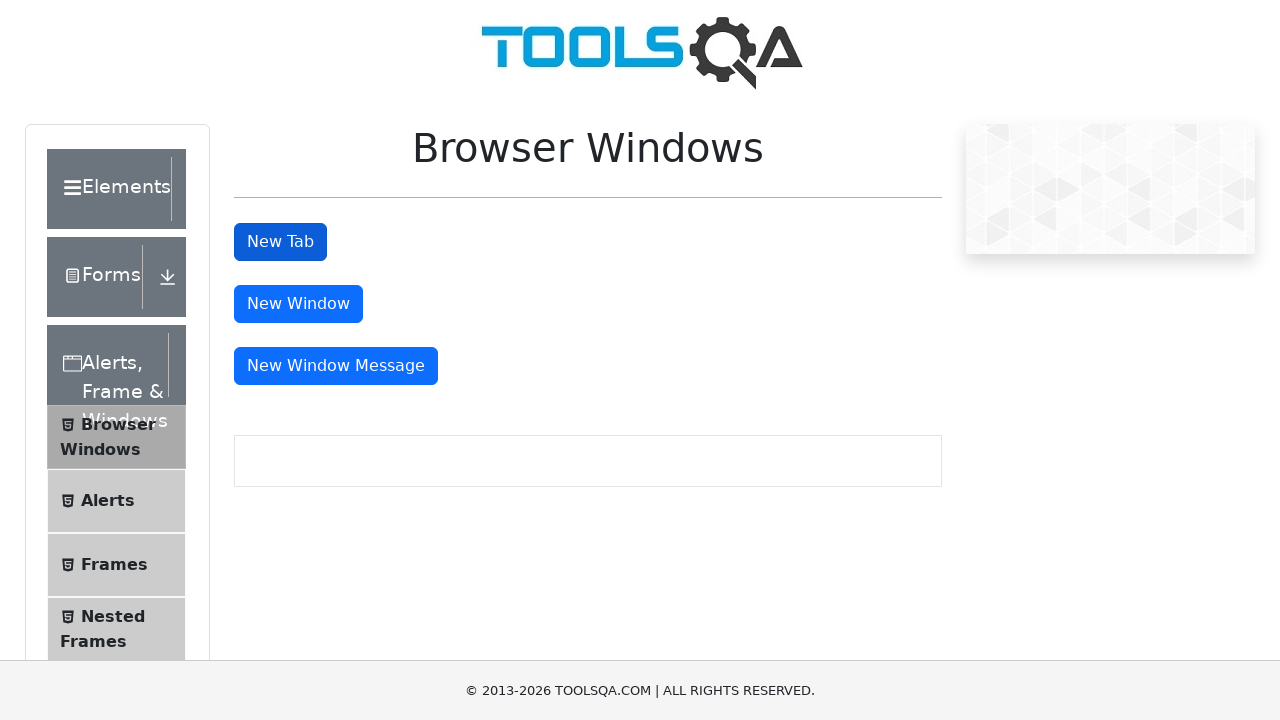

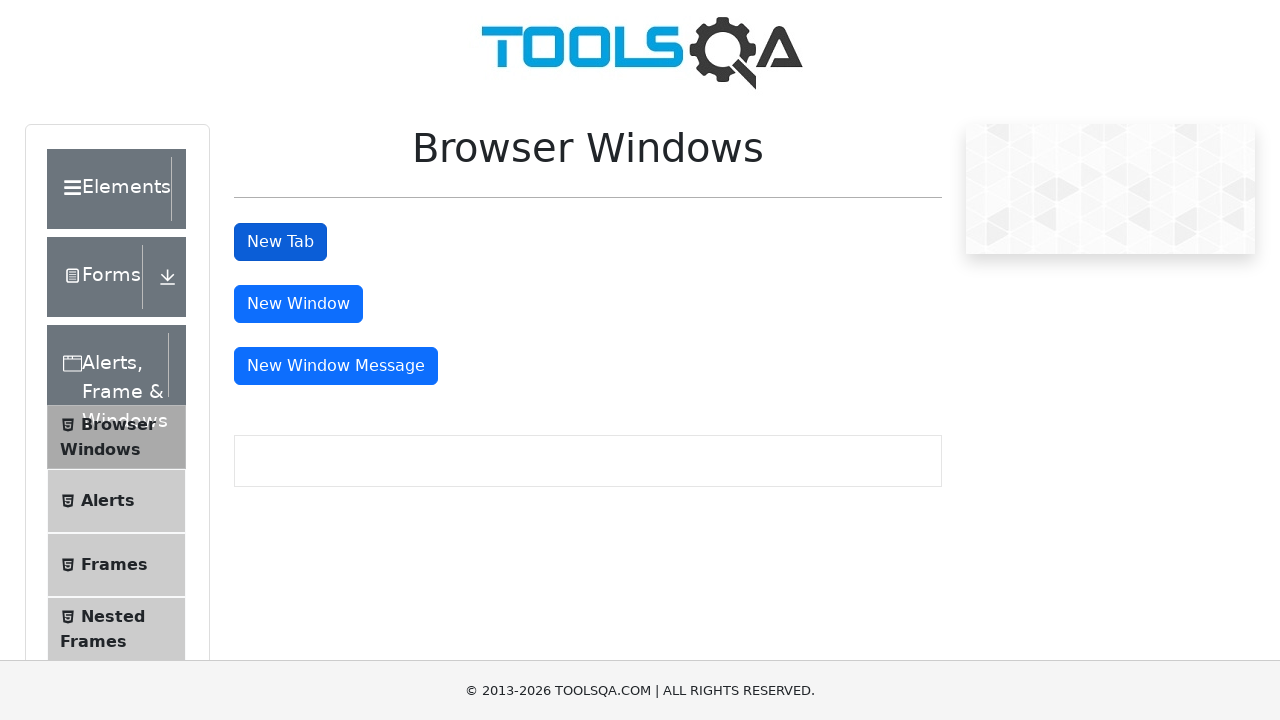